Verifies that Username and Password input fields with labels are present on the login page

Starting URL: https://the-internet.herokuapp.com/

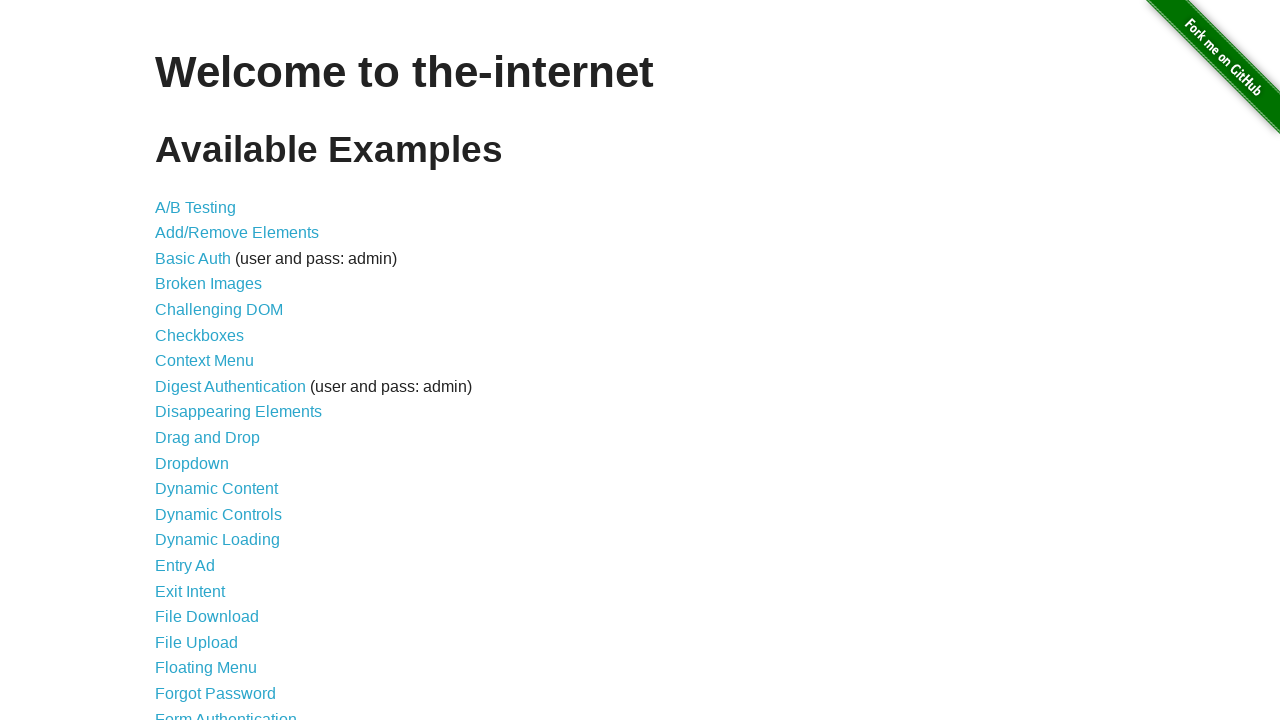

Clicked on Form Authentication link at (226, 712) on text=Form Authentication
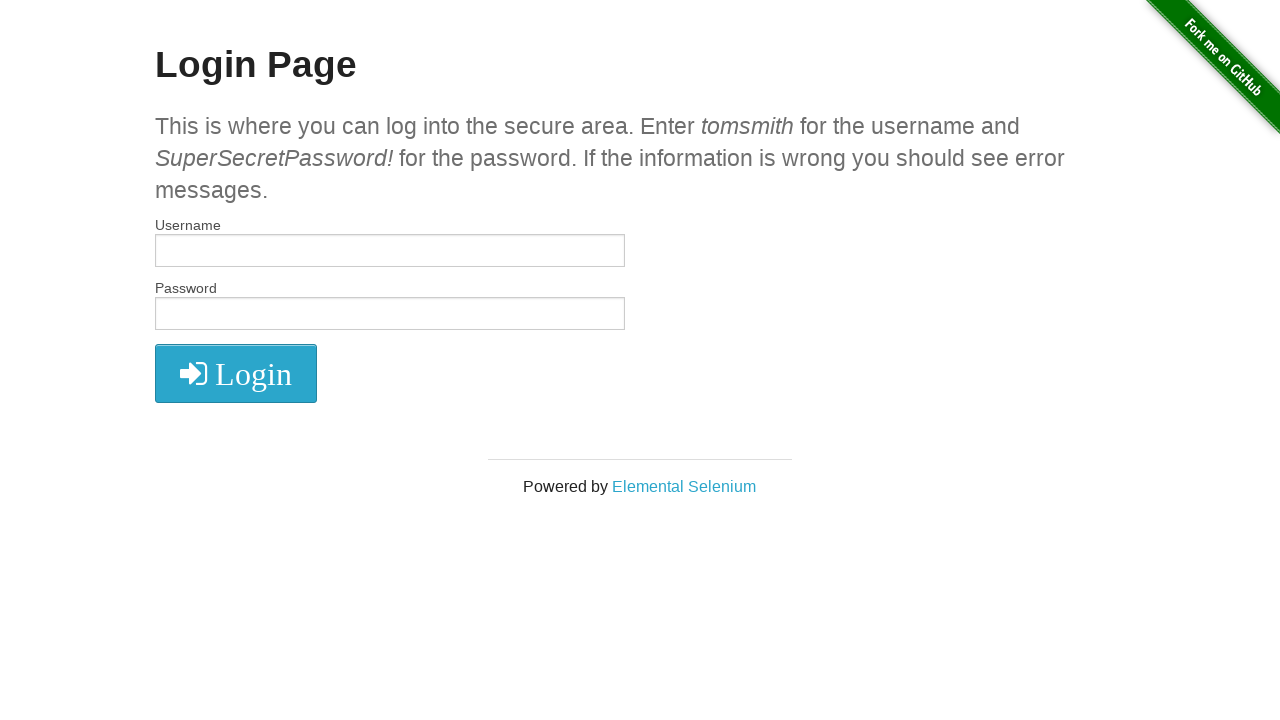

Username label is present on the login page
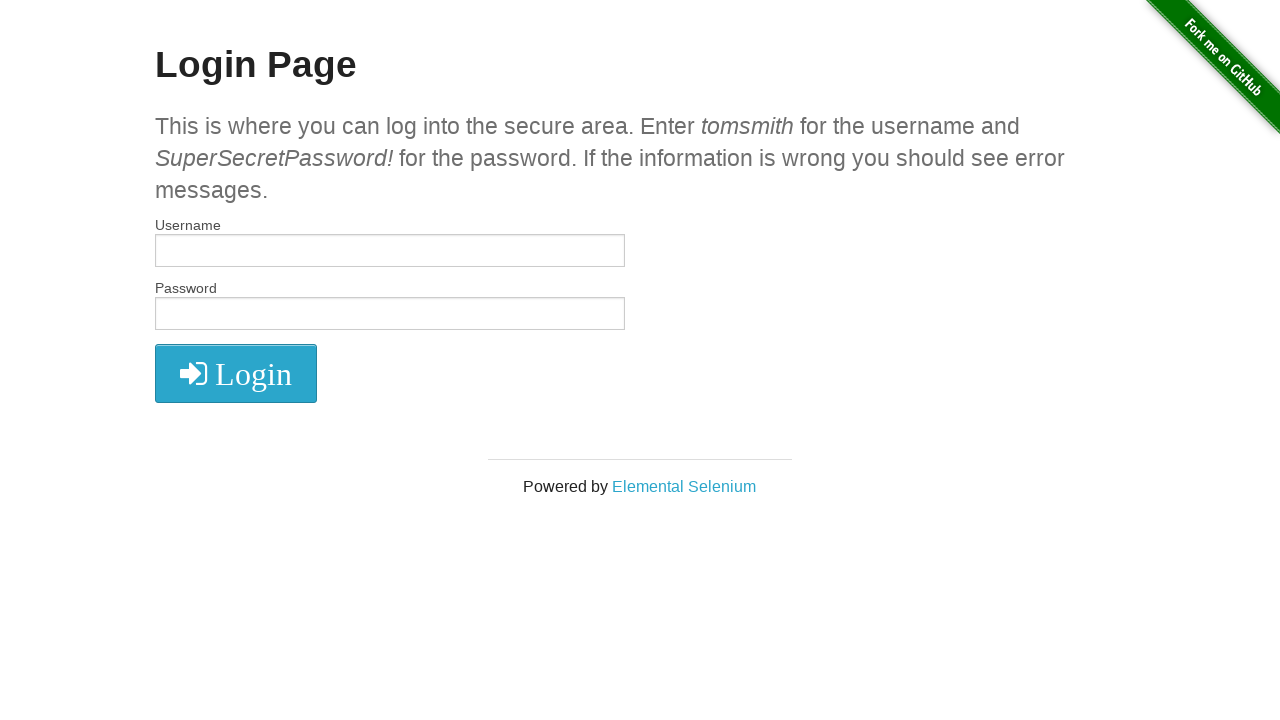

Username input field is present on the login page
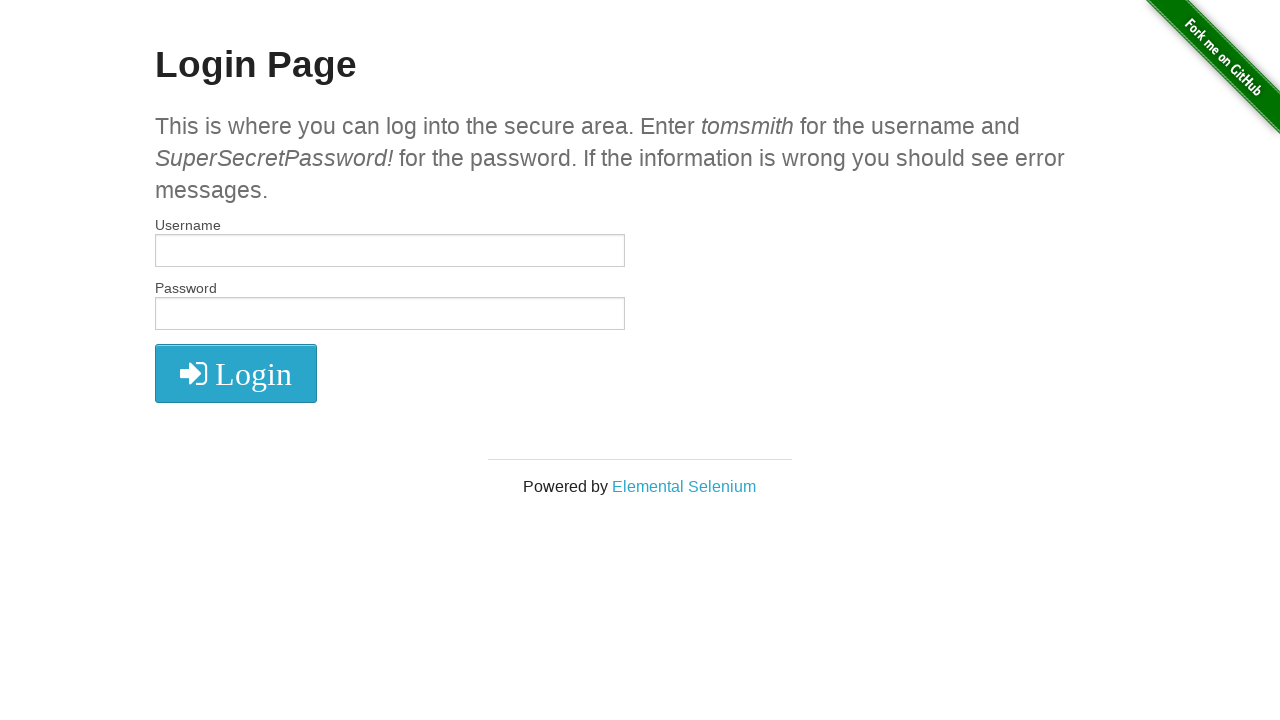

Password label is present on the login page
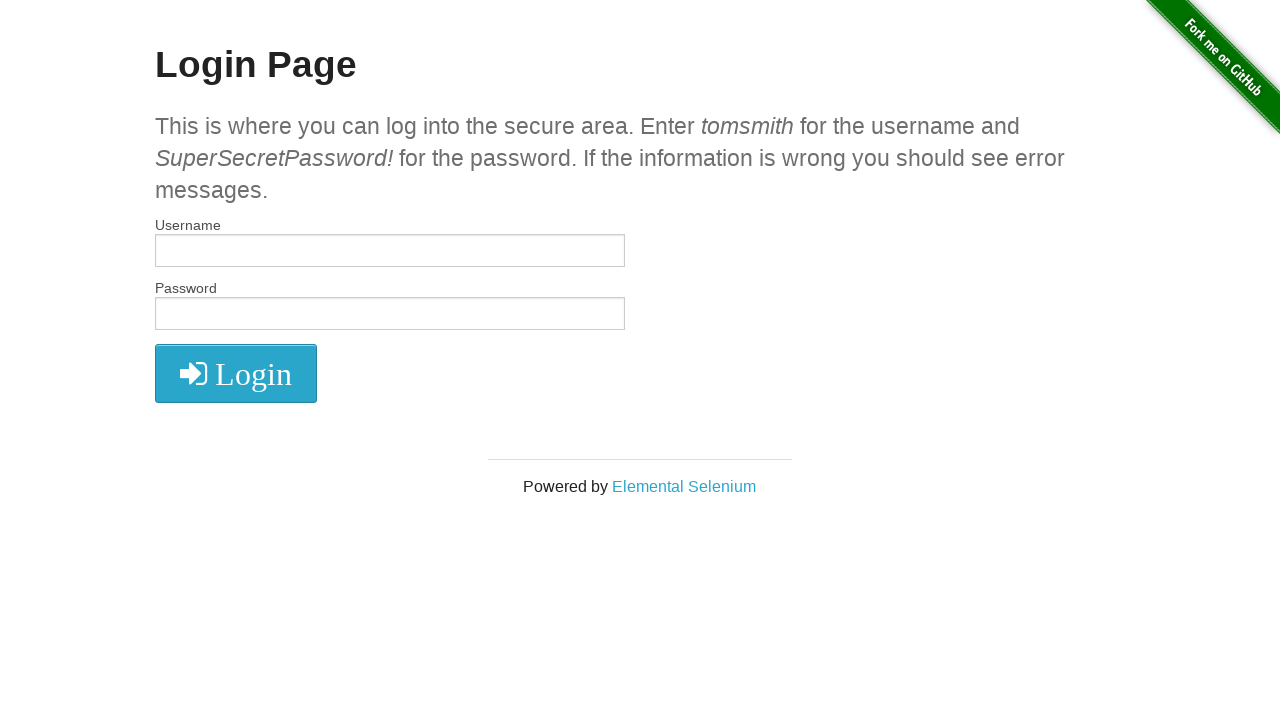

Password input field is present on the login page
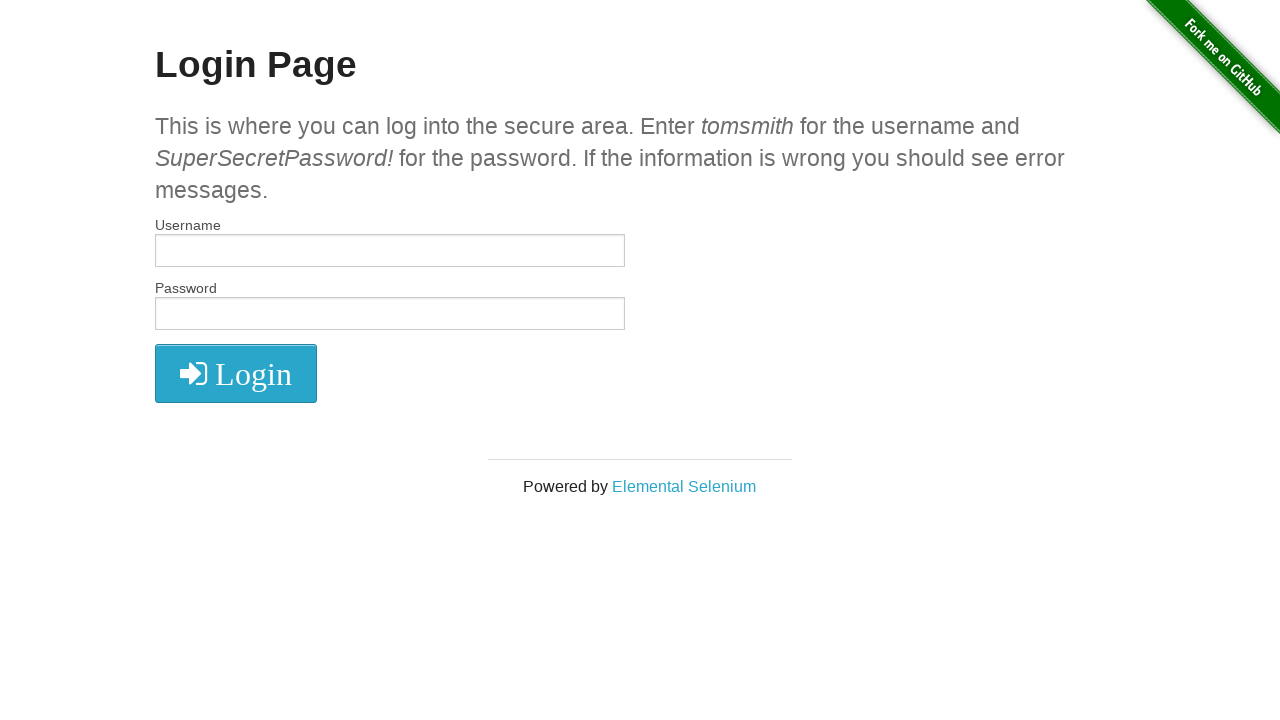

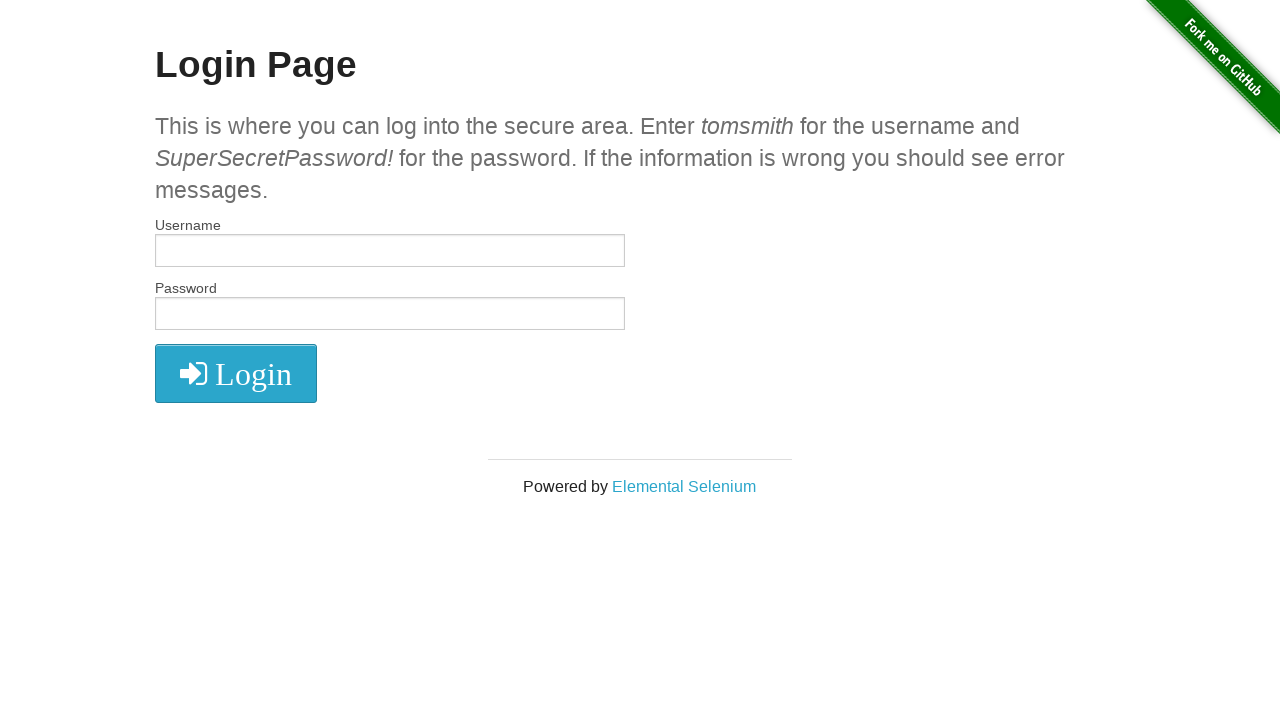